Tests hover functionality by moving the mouse over a blog menu element on a test page

Starting URL: https://omayo.blogspot.com/

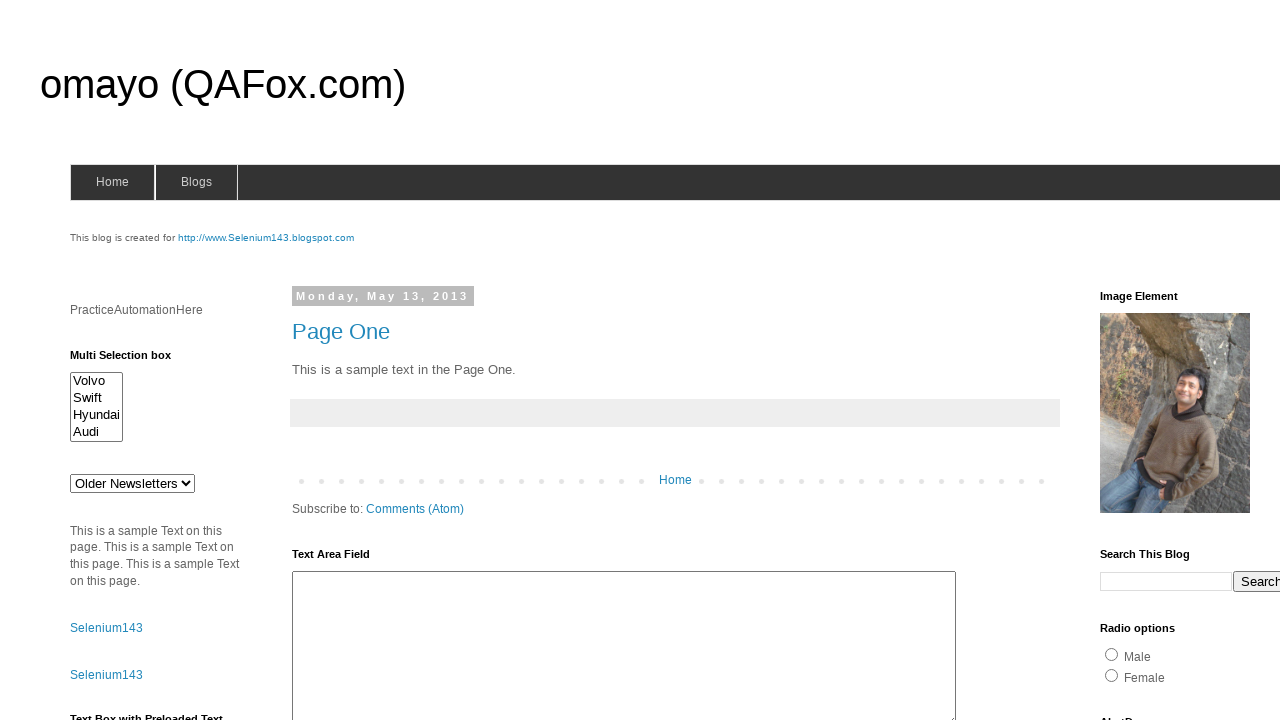

Hovered over blog menu element at (196, 182) on #blogsmenu
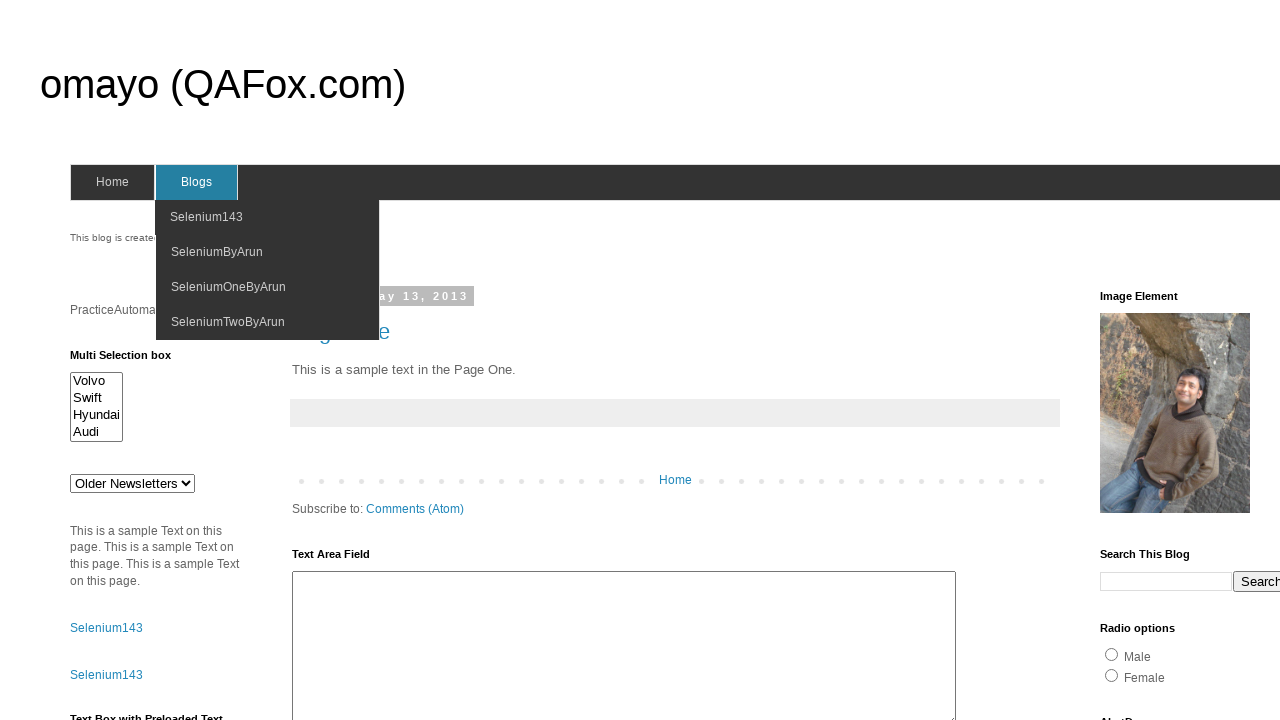

Waited 1 second to observe hover effect
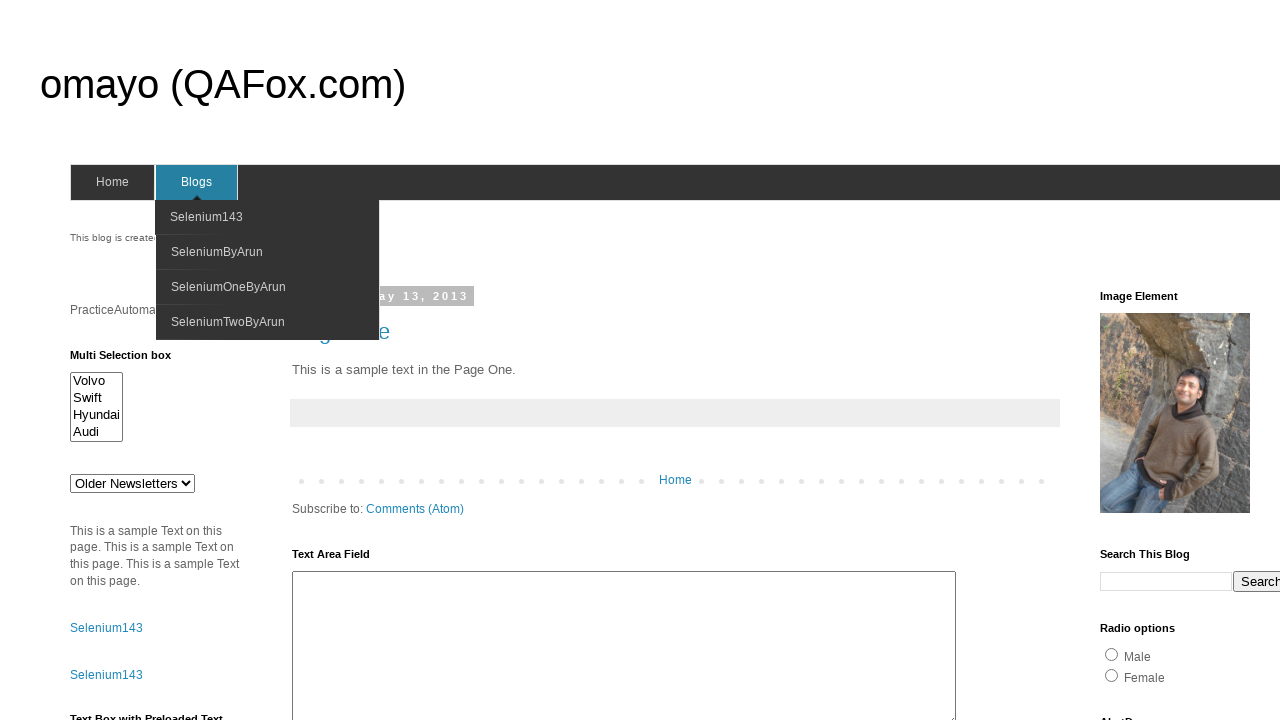

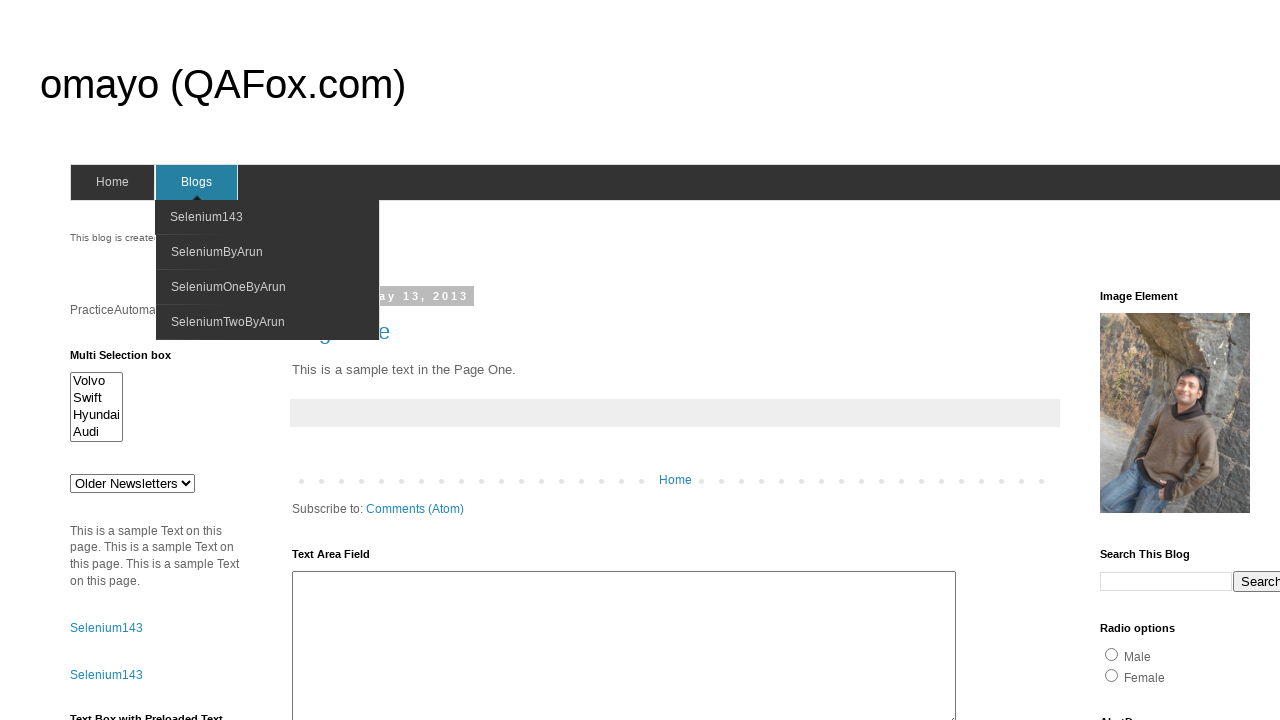